Tests progress bar functionality by starting the progress bar and resetting it once it completes

Starting URL: https://demoqa.com/progress-bar

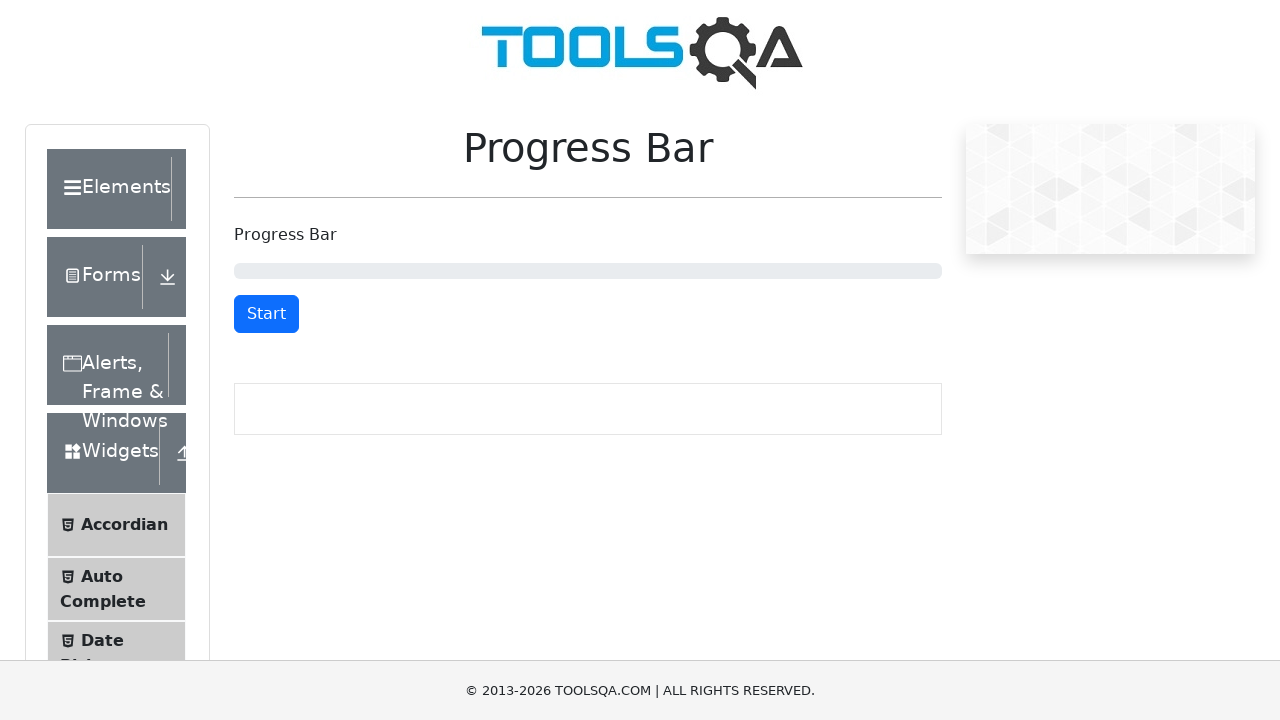

Clicked the start button to begin the progress bar at (266, 314) on #startStopButton
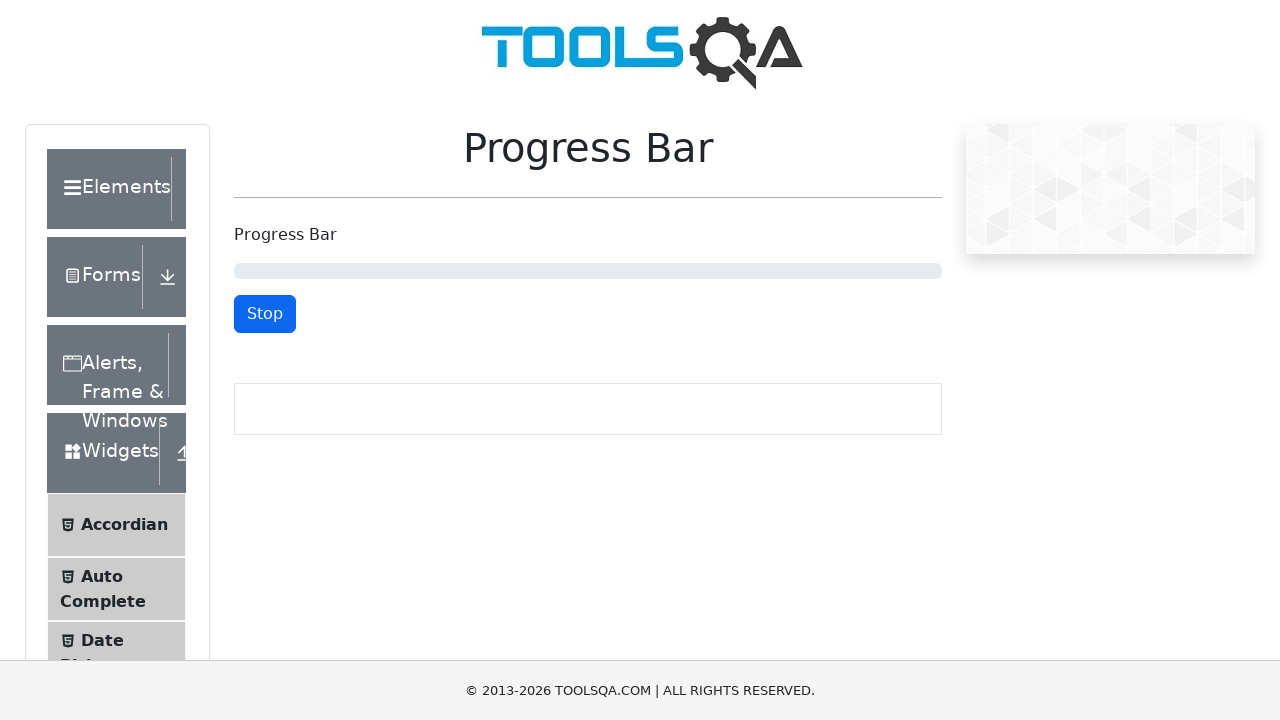

Progress bar completed and reset button appeared
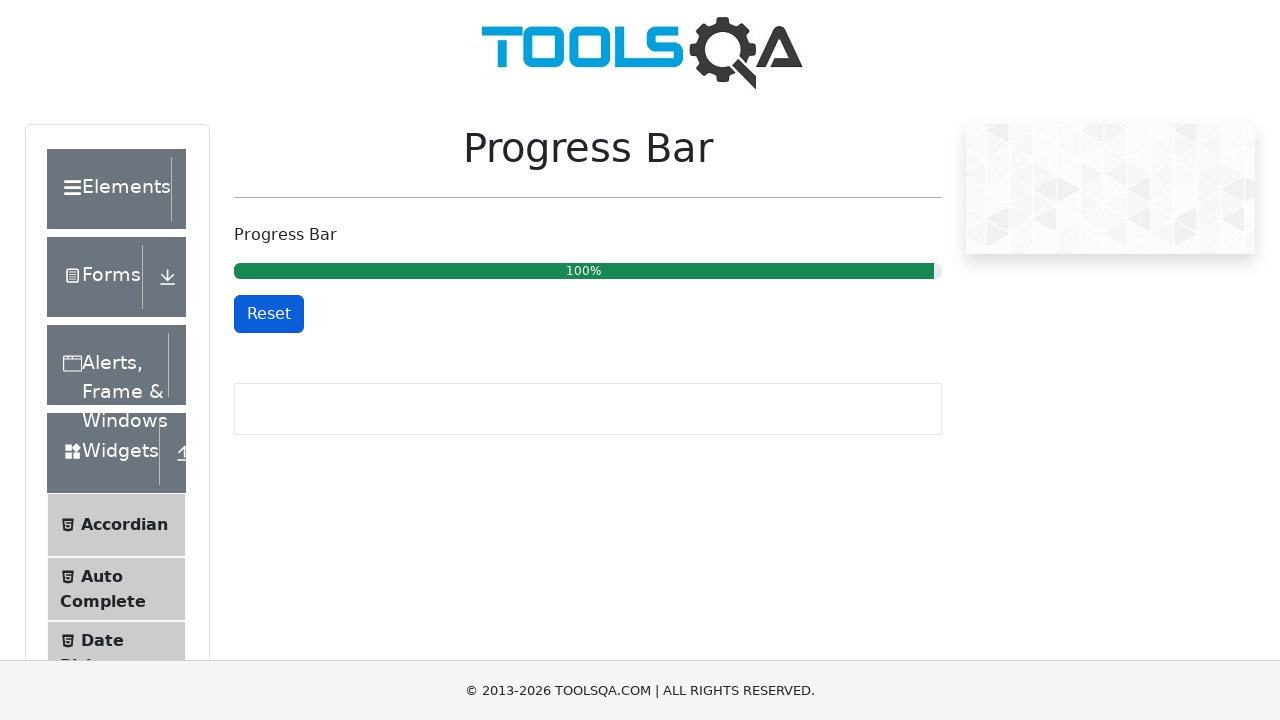

Clicked the reset button to reset the progress bar at (269, 314) on #resetButton
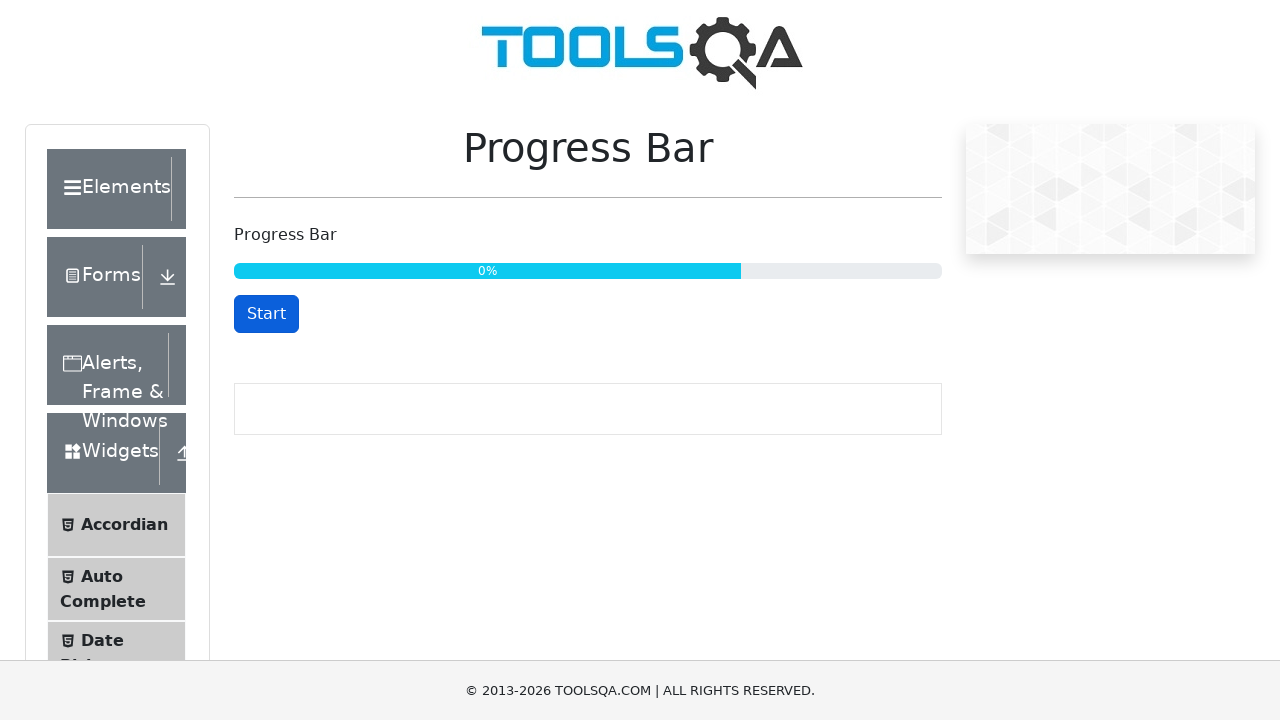

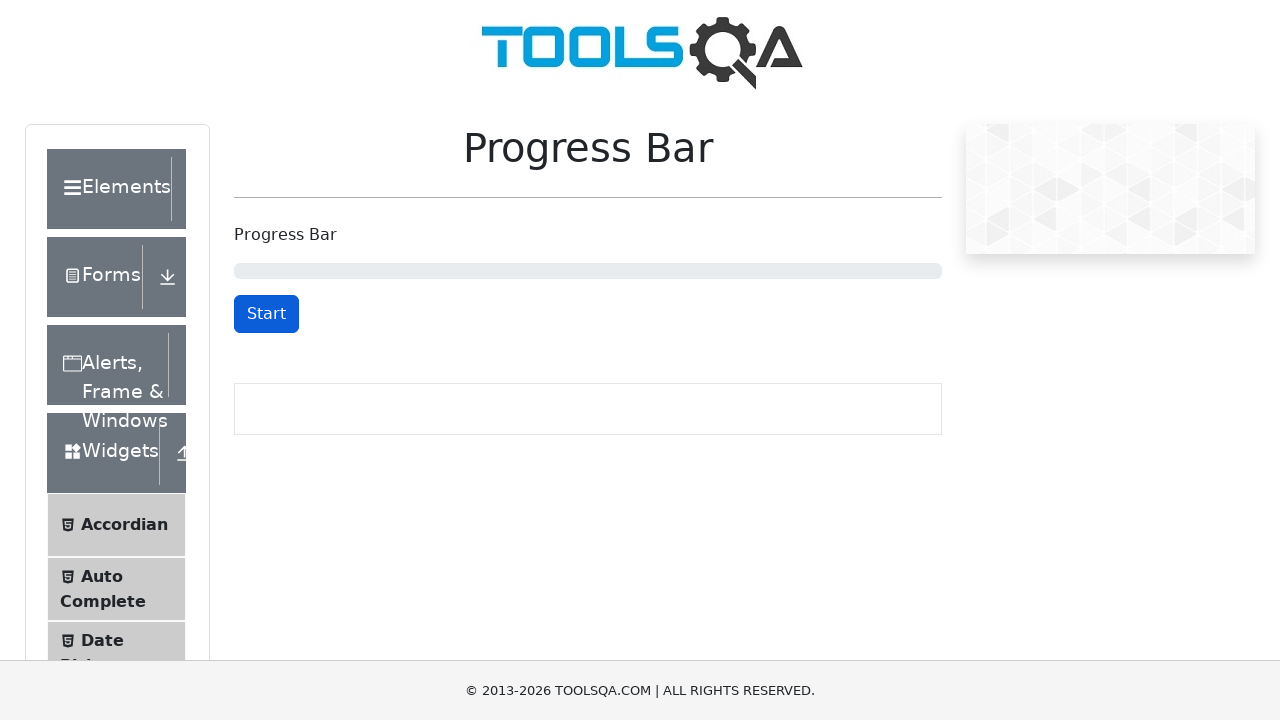